Tests multi-select dropdown functionality by scrolling to the dropdown, clicking it, and selecting specific options from the list

Starting URL: https://semantic-ui.com/modules/dropdown.html

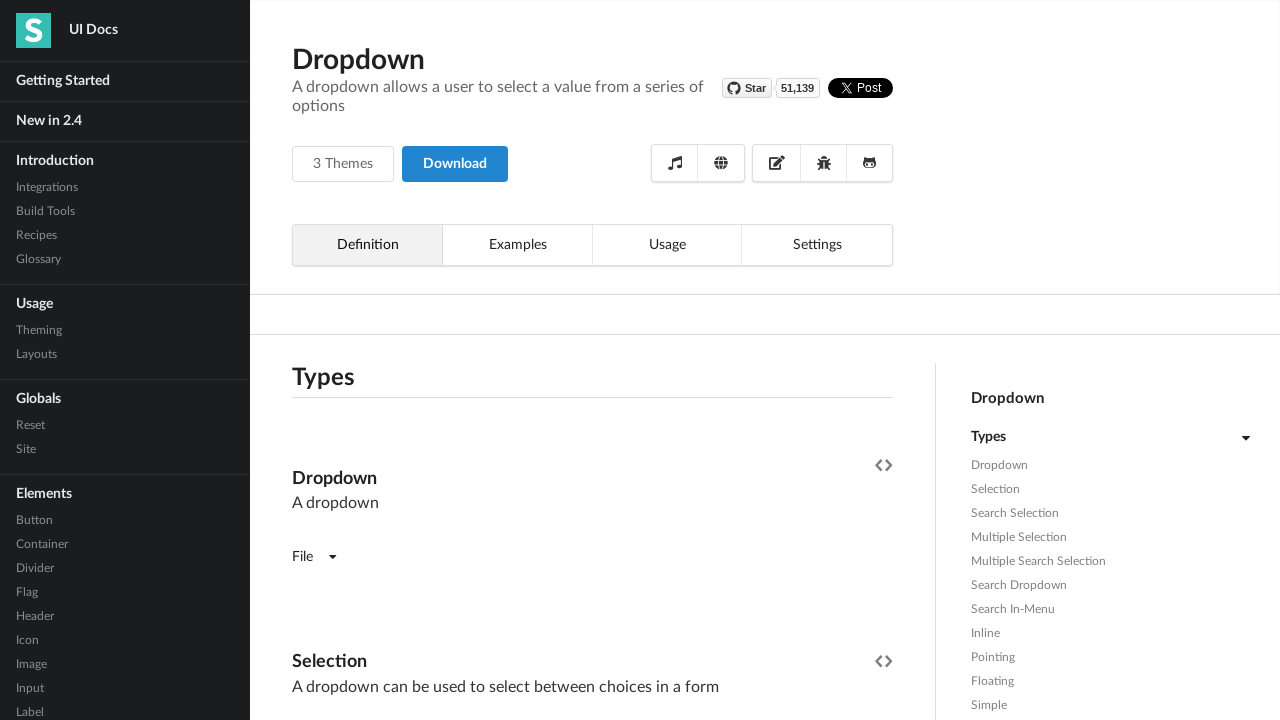

Scrolled to the Multiple Search Selection dropdown
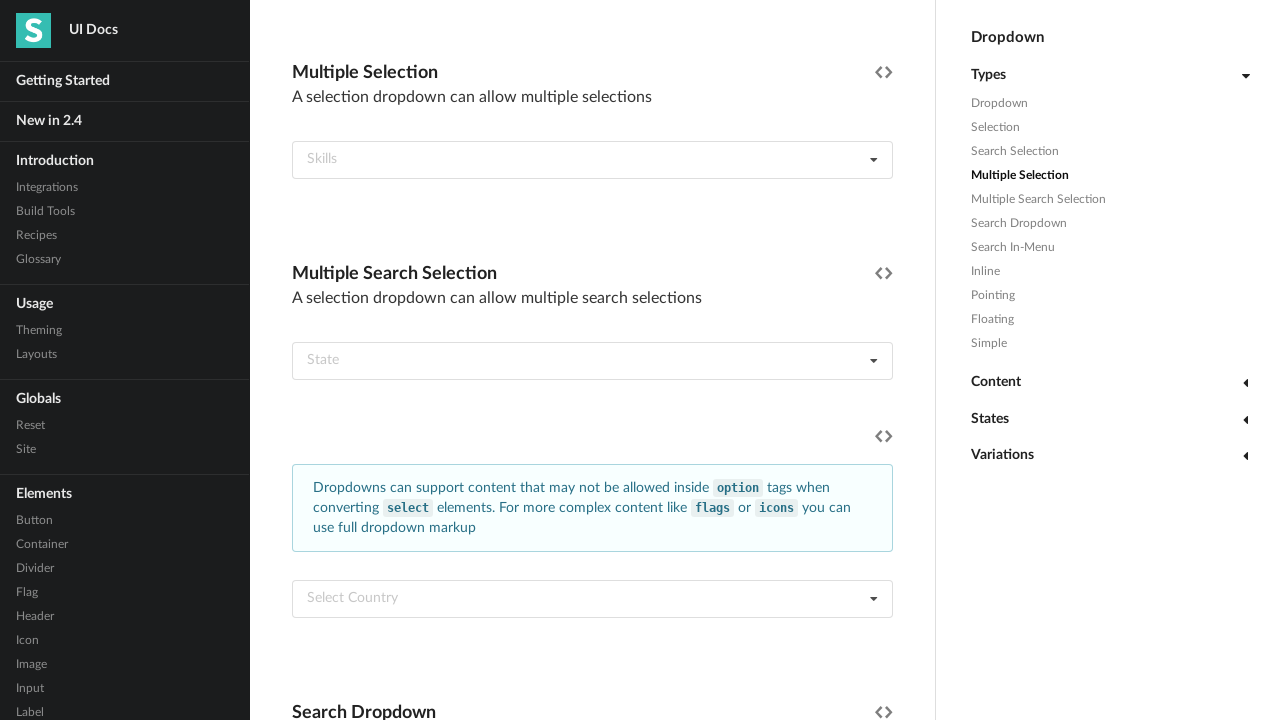

Clicked on the Multiple Search Selection dropdown to open it at (592, 361) on xpath=//*[@id="example"]/div[4]/div/div[2]/div[4]/div[1]/div[9]/div
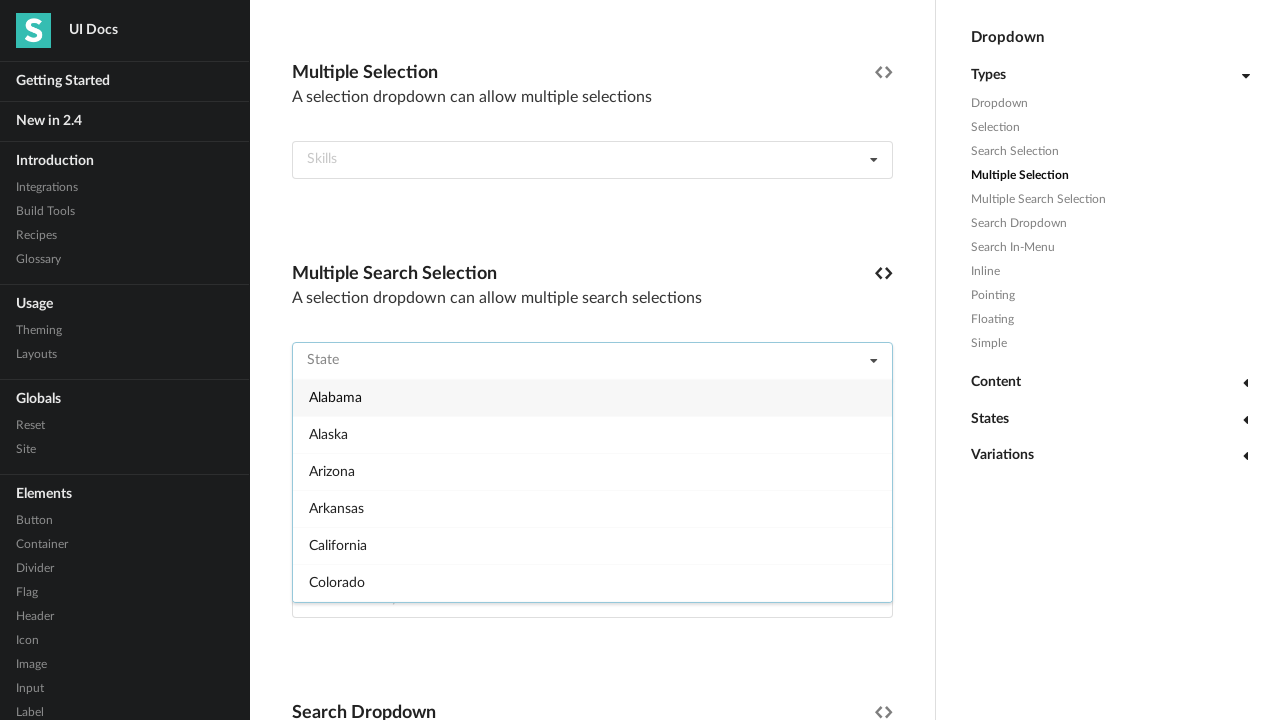

Retrieved all dropdown options
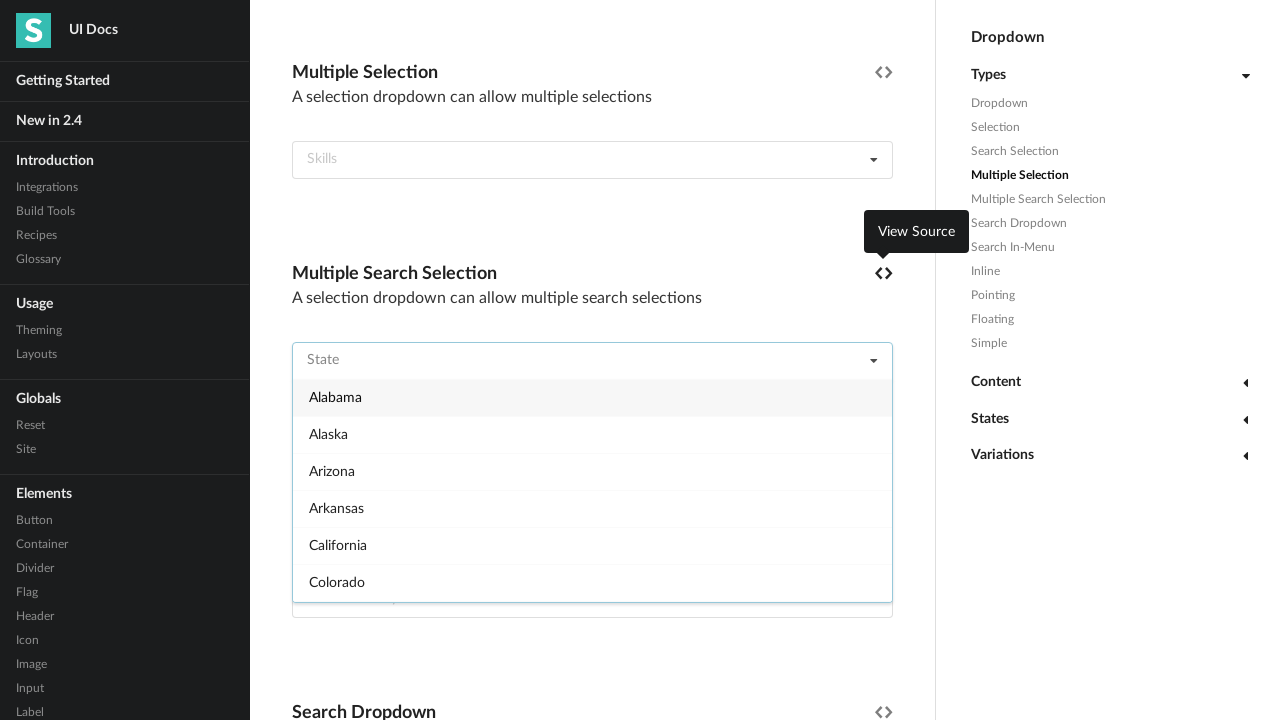

Selected dropdown option: Arkansas at (592, 508) on xpath=//*[@id="example"]/div[4]/div/div[2]/div[4]/div[1]/div[9]/div/div[2]/div >
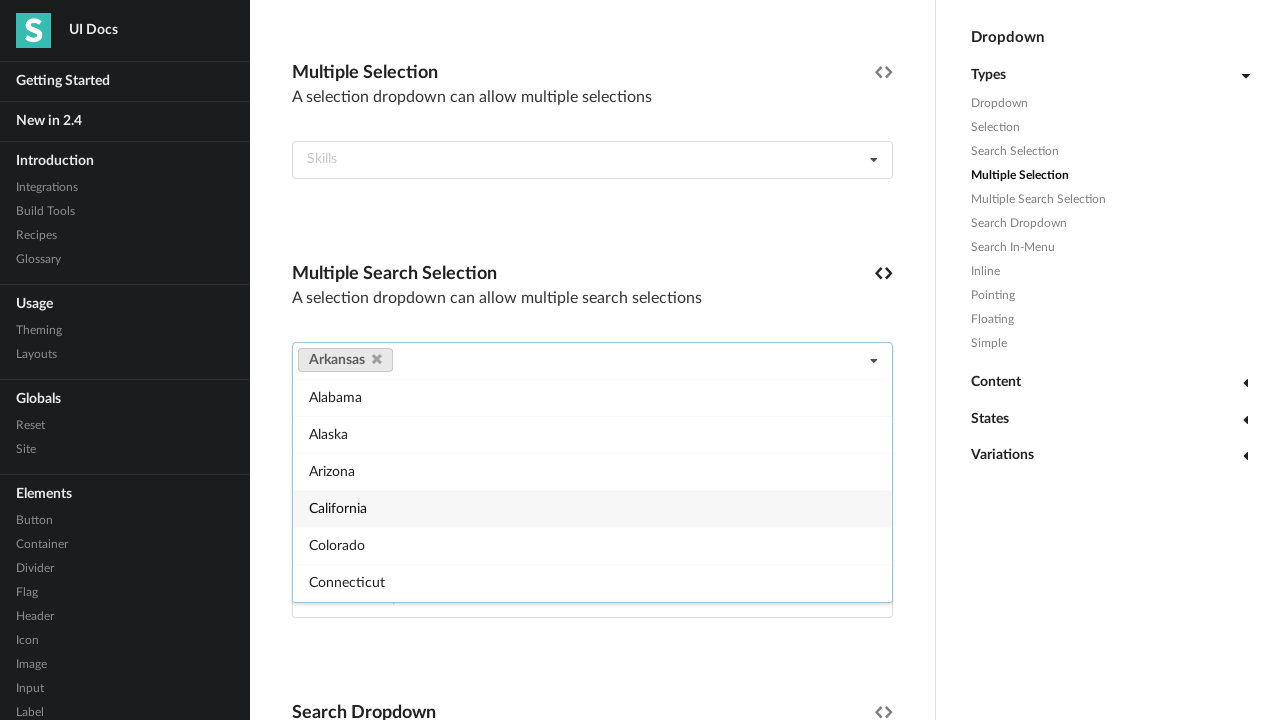

Selected dropdown option: Virginia at (592, 490) on xpath=//*[@id="example"]/div[4]/div/div[2]/div[4]/div[1]/div[9]/div/div[2]/div >
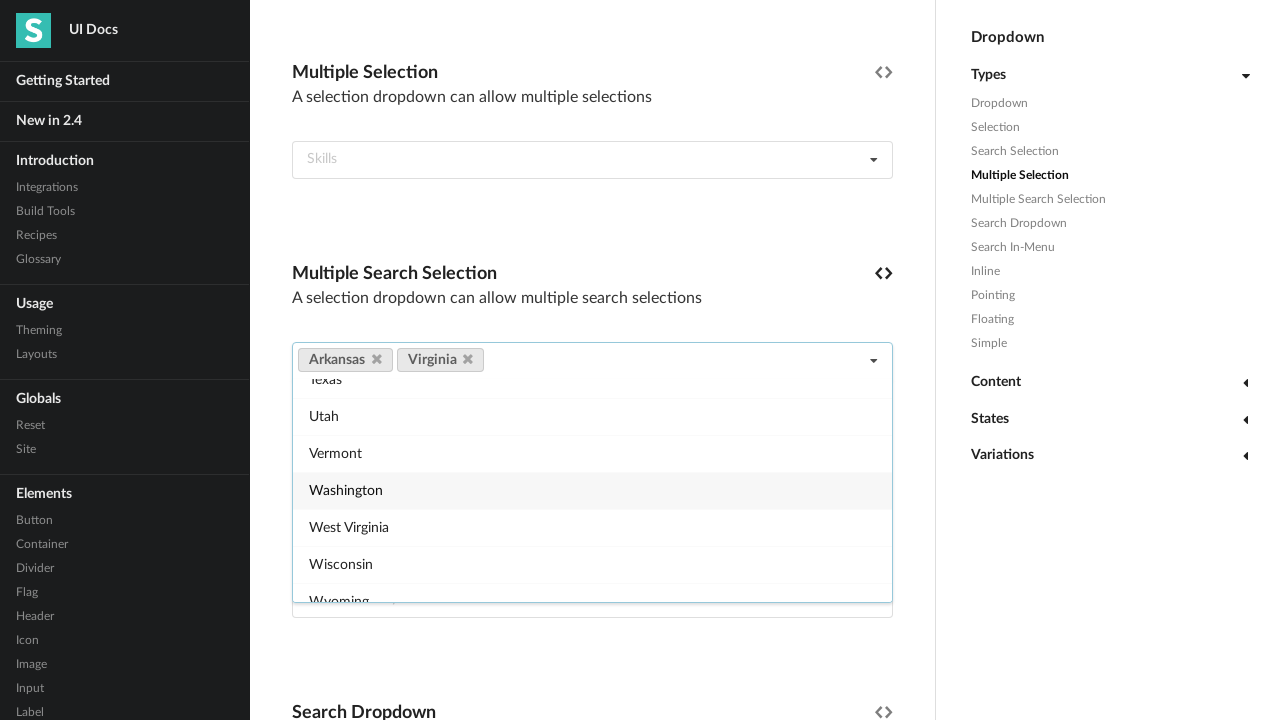

Selected dropdown option: West Virginia at (592, 527) on xpath=//*[@id="example"]/div[4]/div/div[2]/div[4]/div[1]/div[9]/div/div[2]/div >
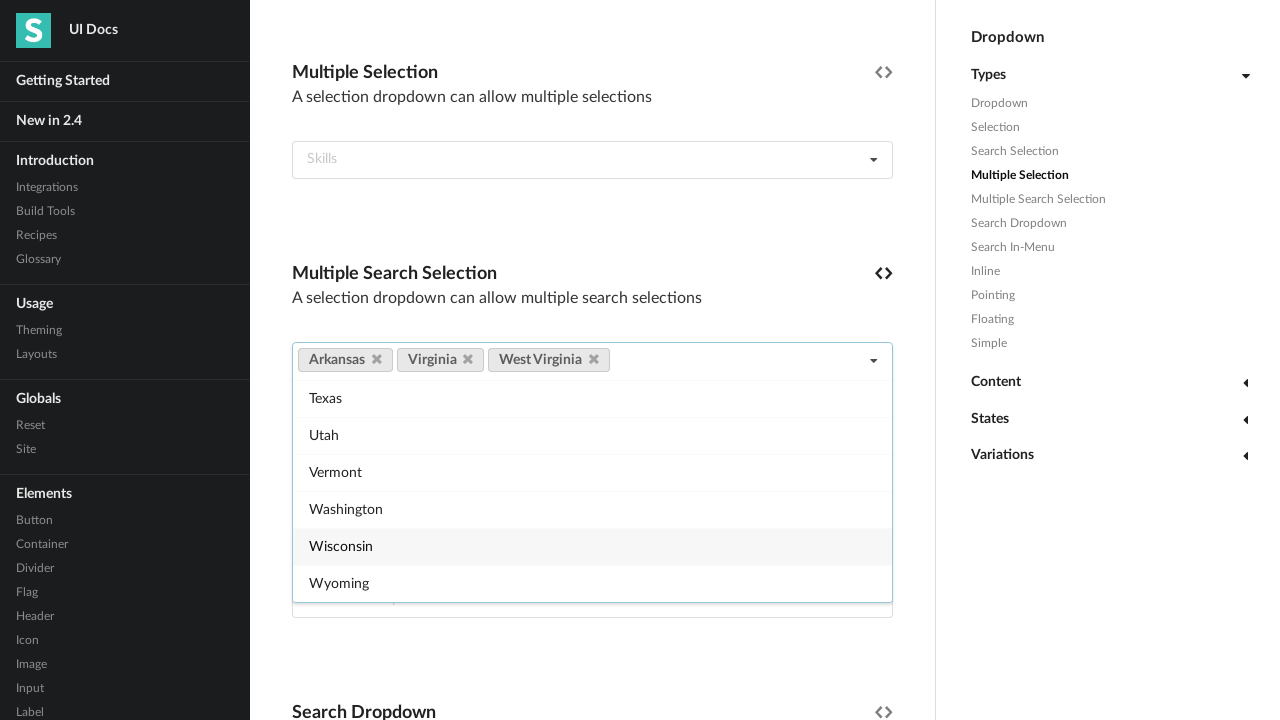

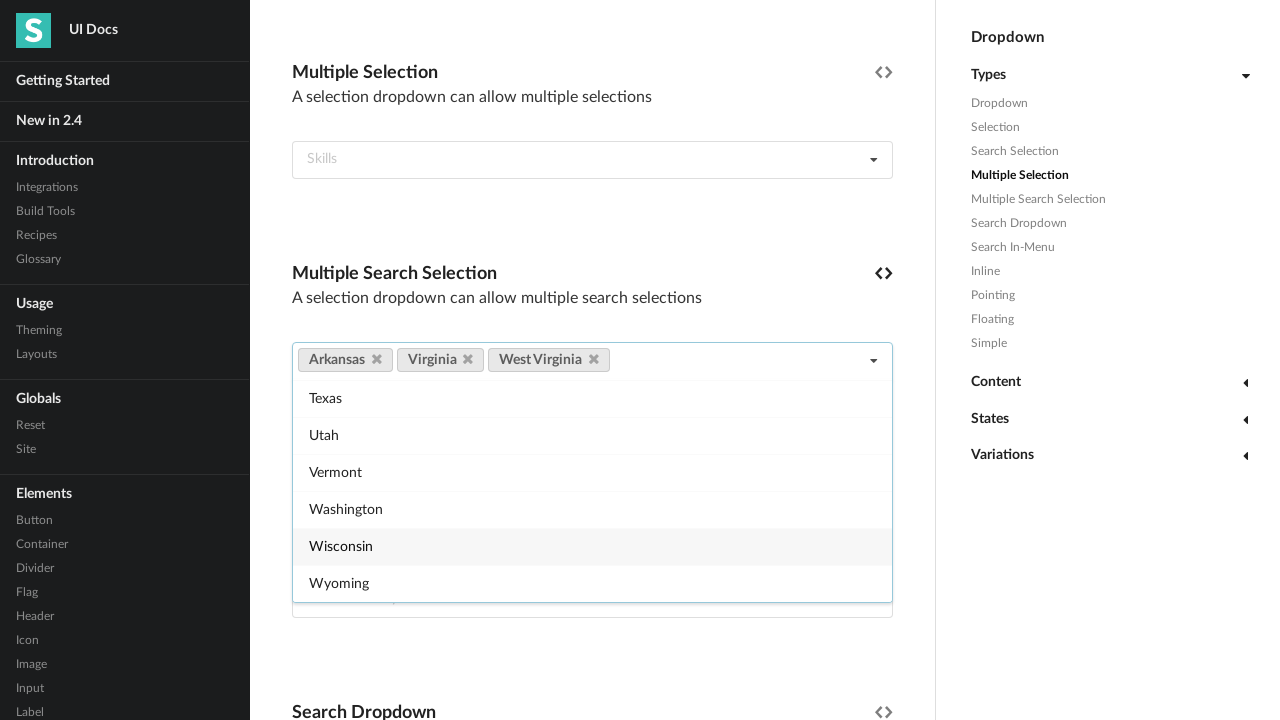